Verifies that the Combo 2P page for Blumenau is accessible by navigating to it and refreshing

Starting URL: https://assine.vivo.com.br/blumenau_SC/combos

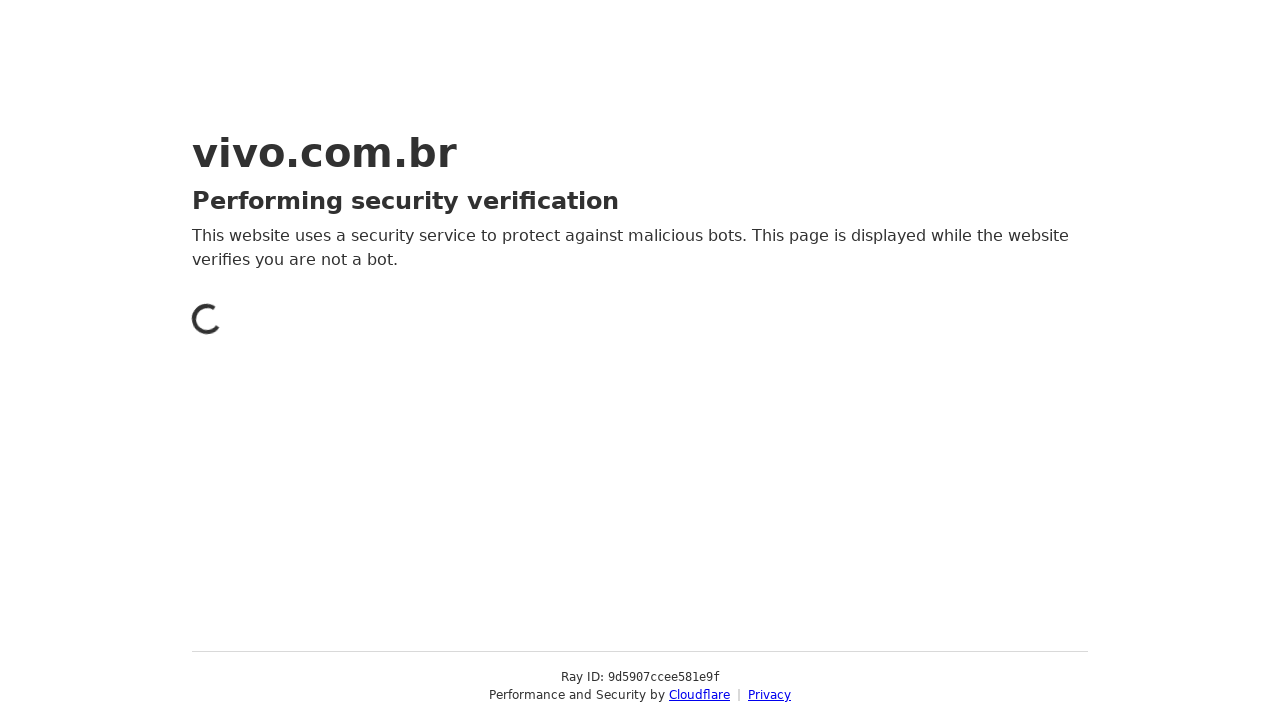

Reloaded the Combo 2P page for Blumenau to verify accessibility
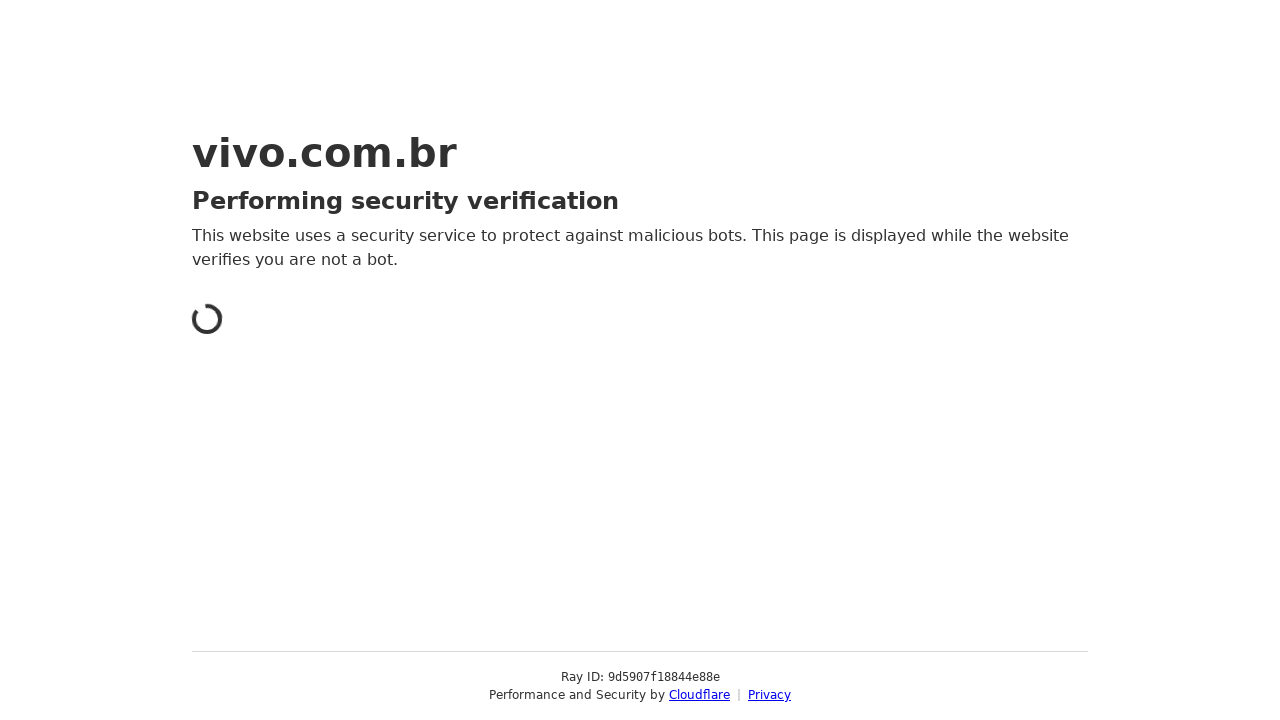

Page fully loaded and network idle
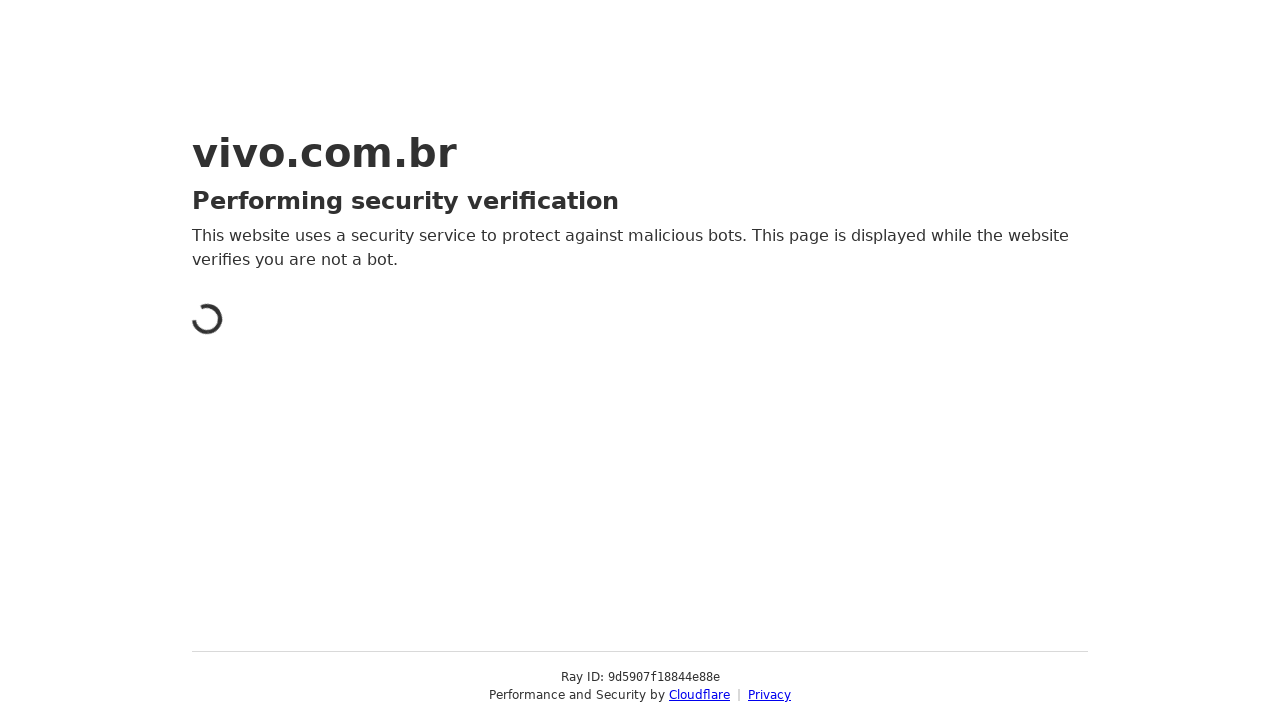

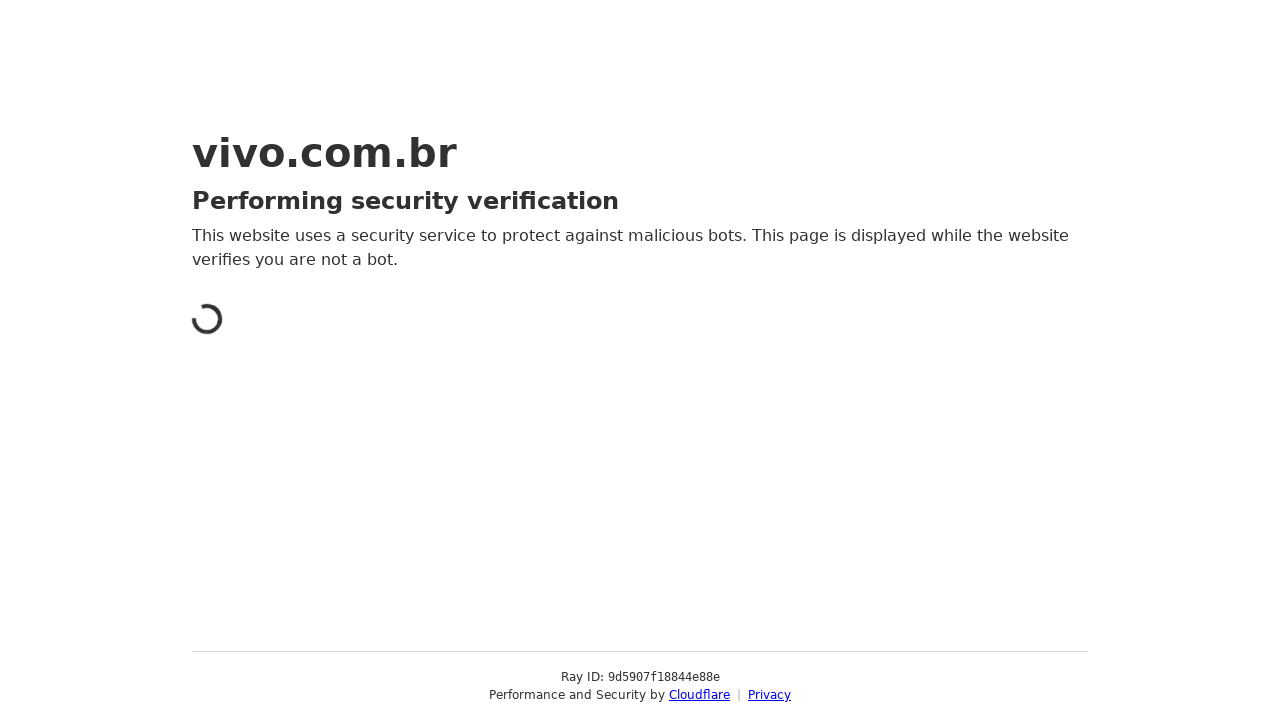